Tests successful login and logout flow using correct credentials on the demo site

Starting URL: http://the-internet.herokuapp.com/login

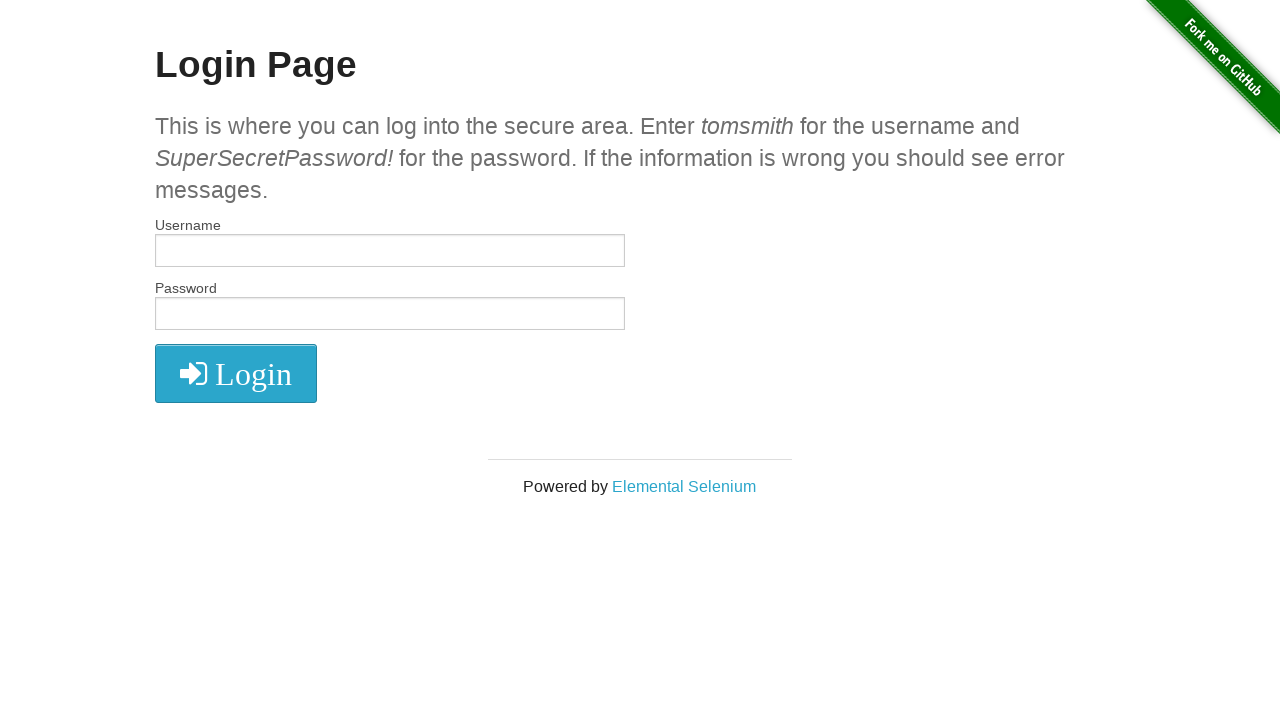

Filled username field with 'tomsmith' on #username
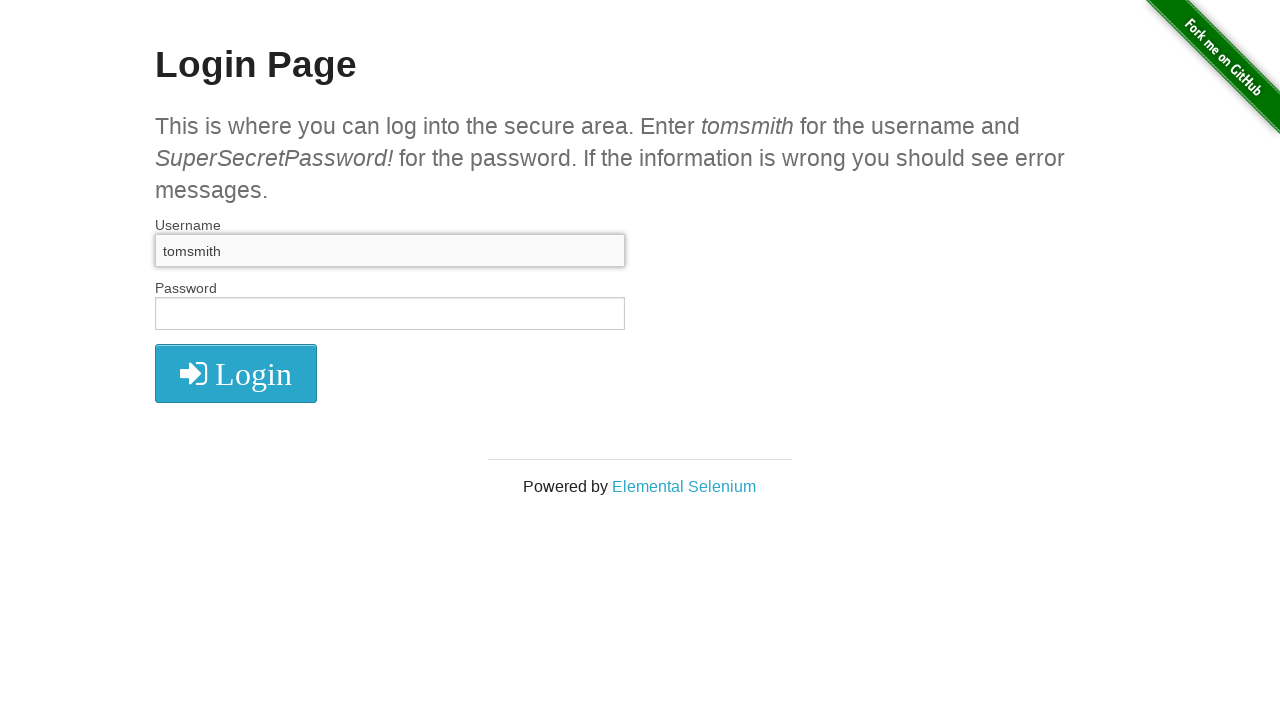

Filled password field with correct password on #password
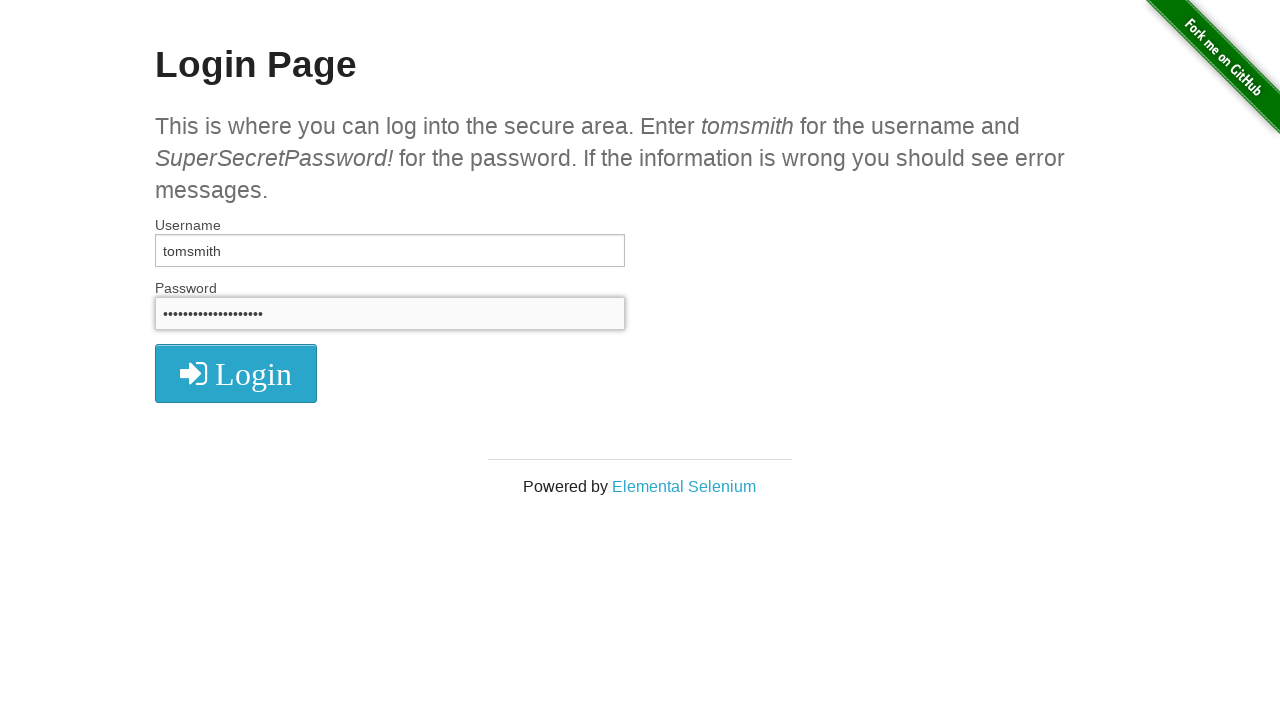

Clicked submit button to login at (236, 373) on button[type='submit']
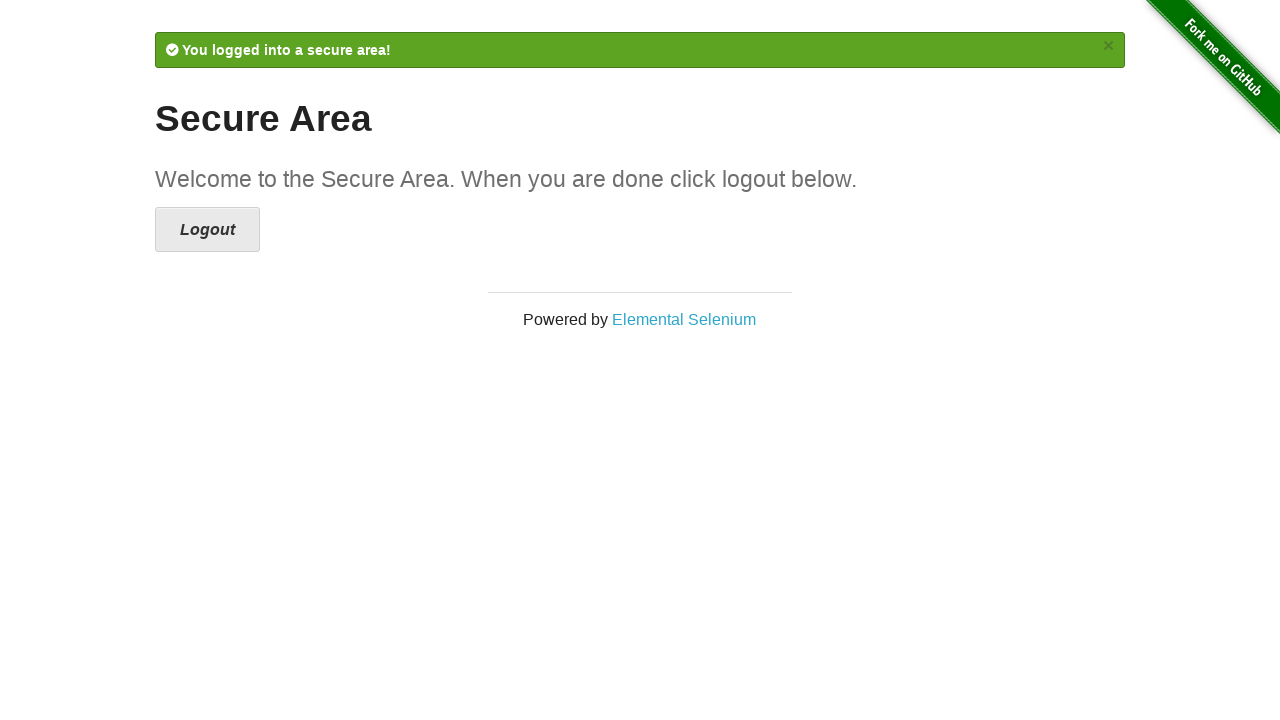

Clicked logout link at (208, 230) on a[href*='/logout']
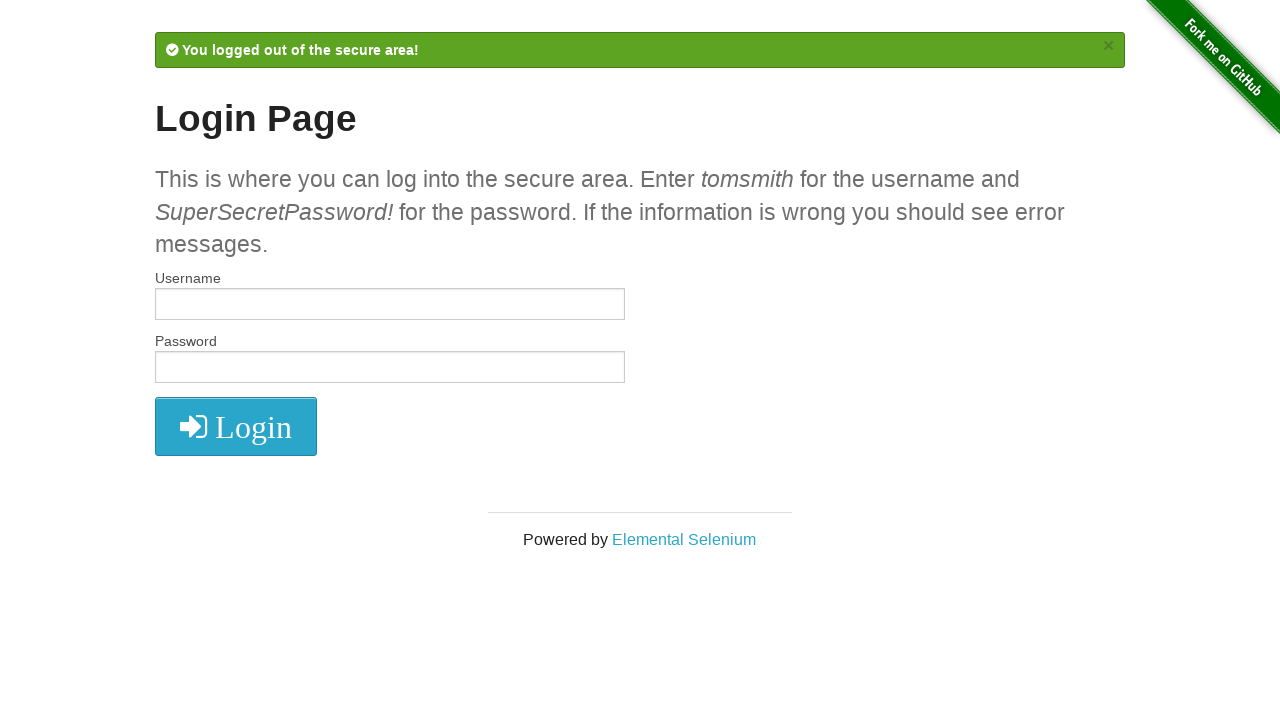

Verified logout message appeared
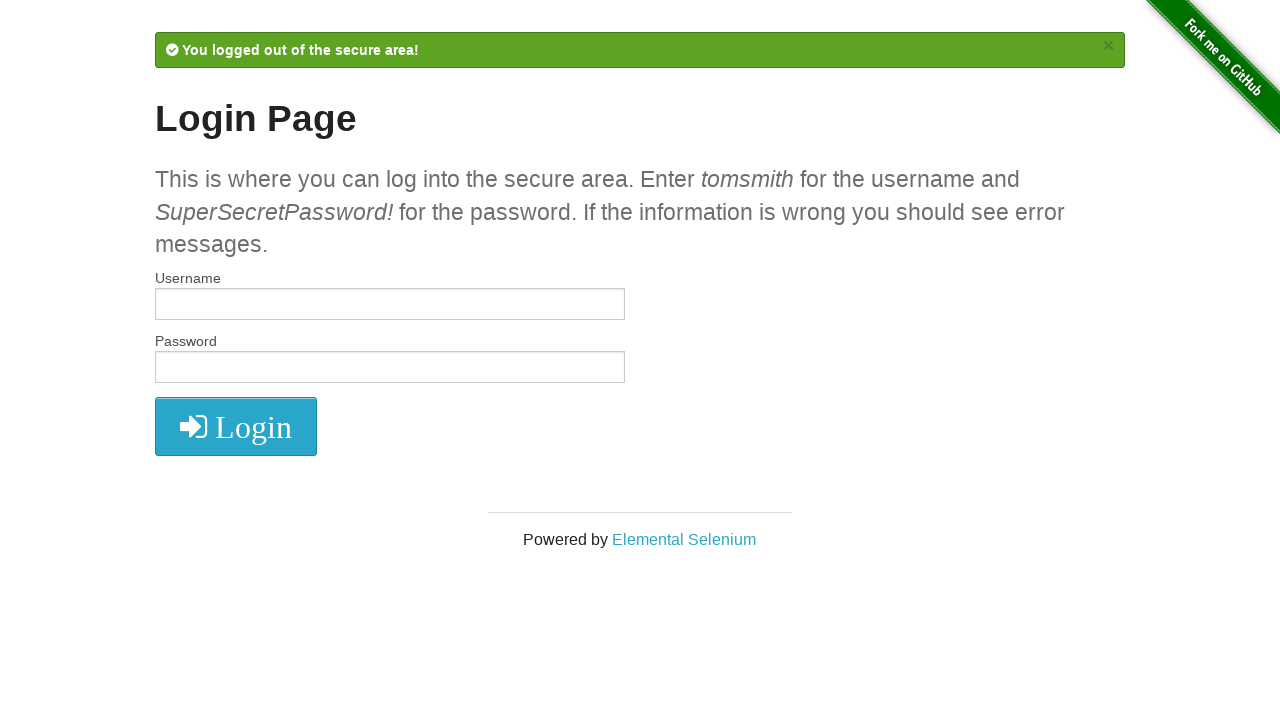

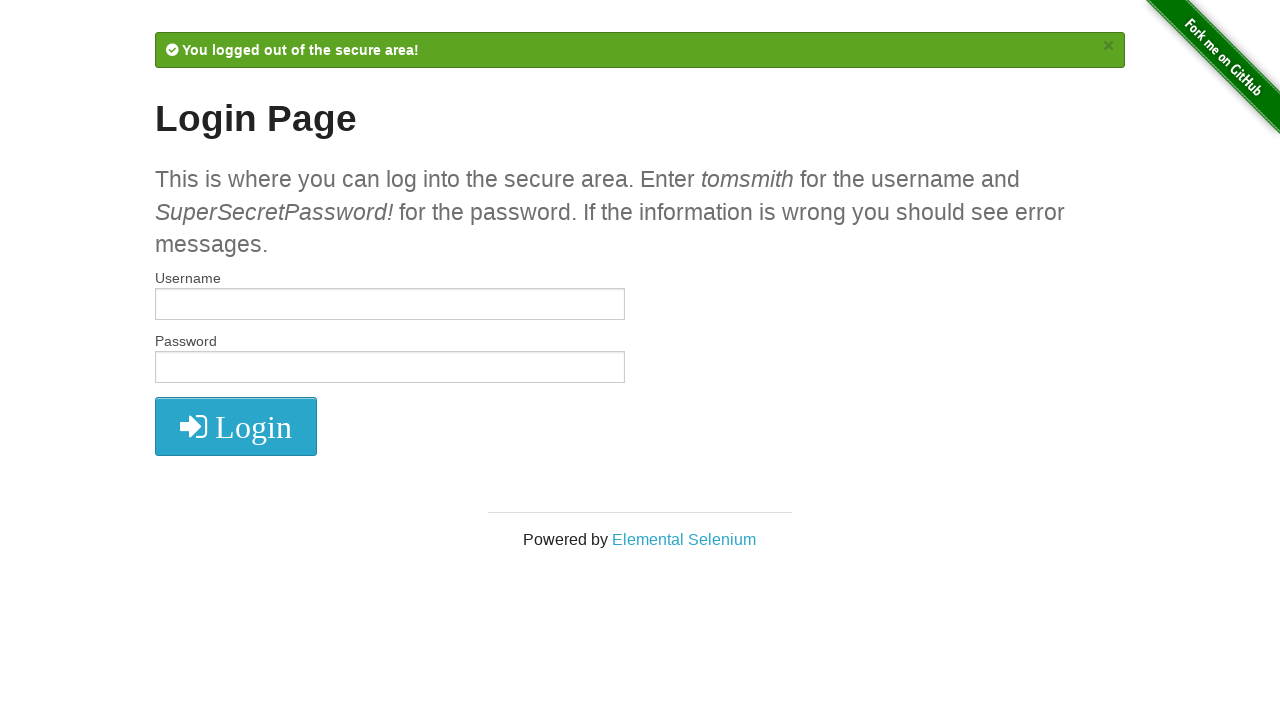